Scrolls through the entire page repeatedly until reaching the bottom, simulating a user scrolling to load all lazy-loaded content on the website.

Starting URL: https://www.priem.be

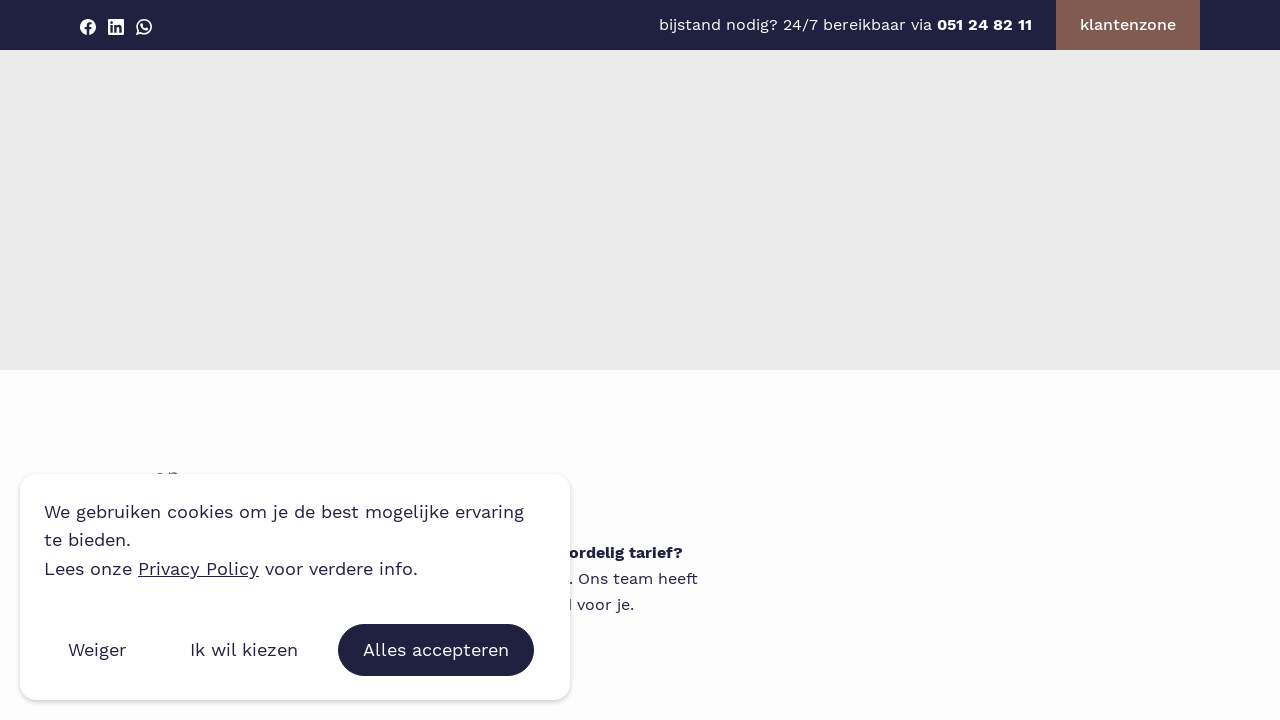

Waited for page DOM content to load
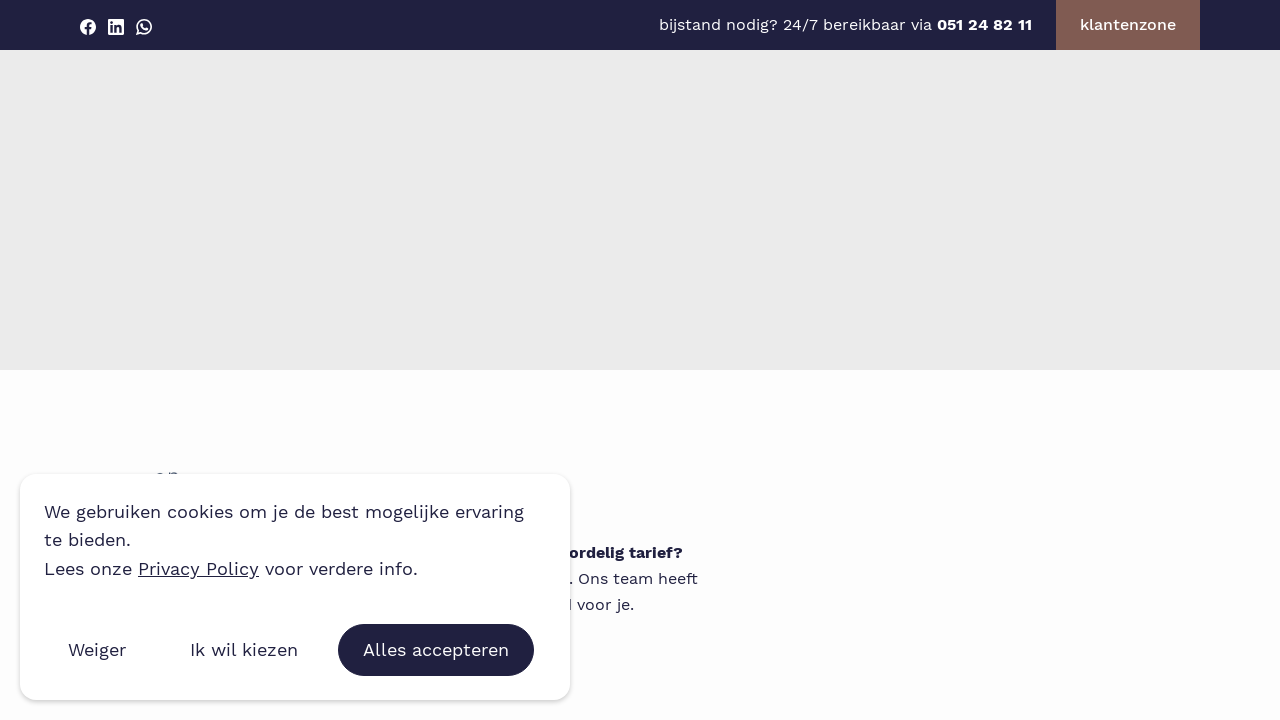

Retrieved initial page scroll height
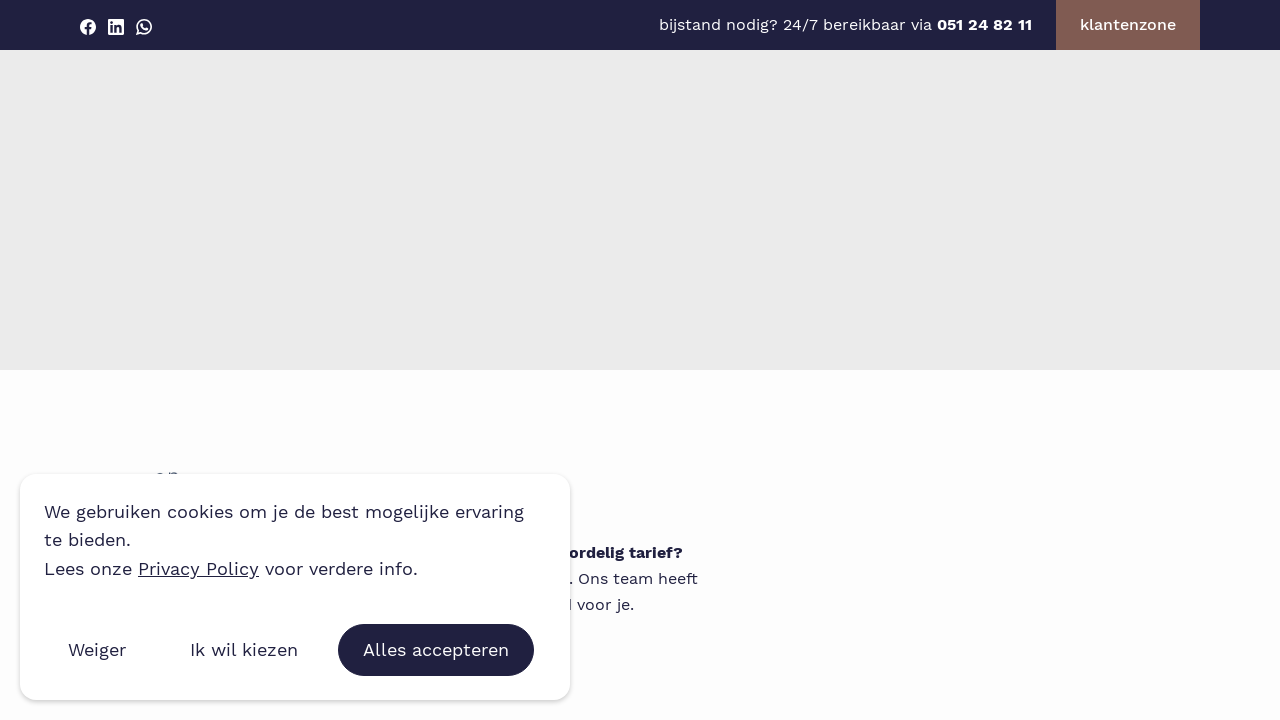

Scrolled to bottom of page to load lazy-loaded content
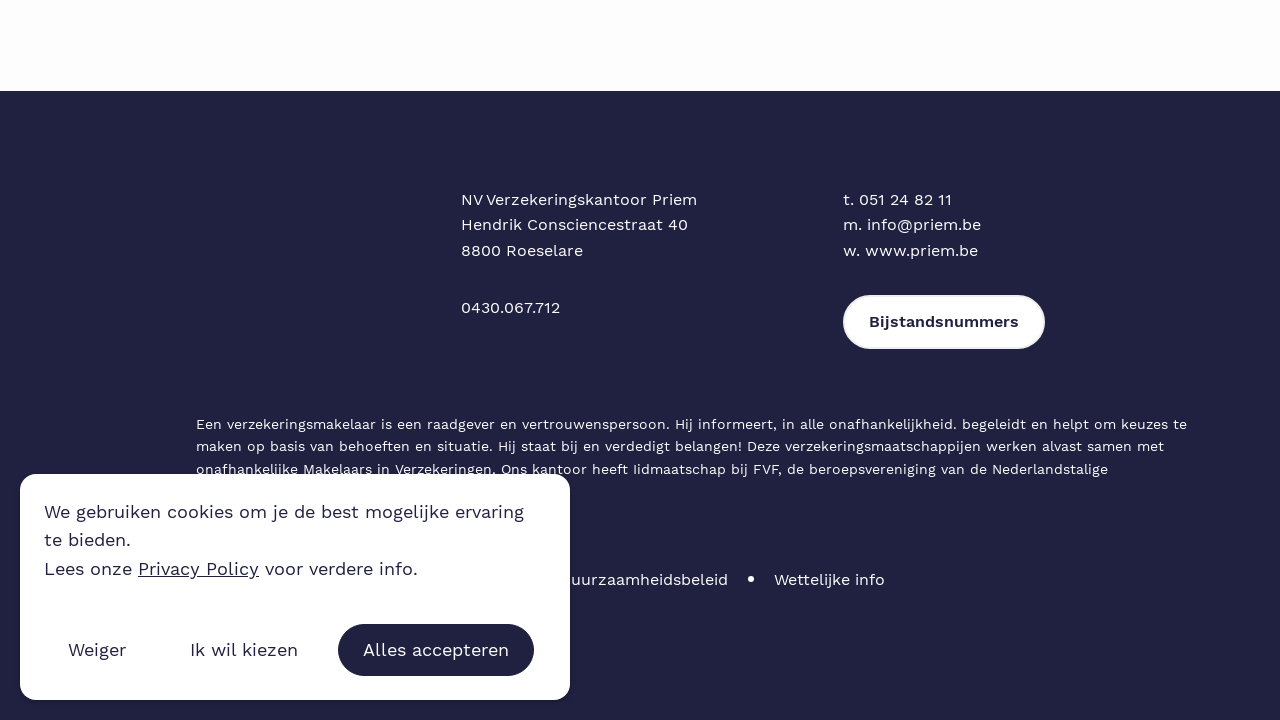

Waited 2 seconds for new content to load after scroll
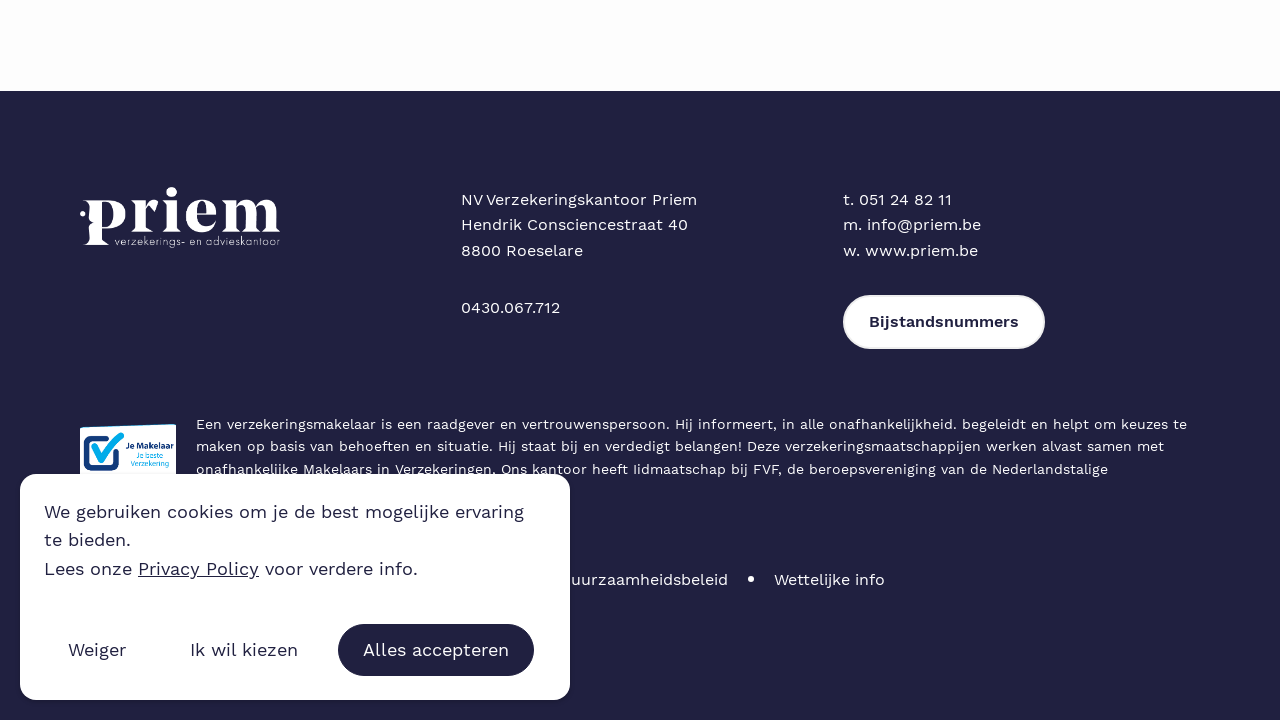

Retrieved updated page scroll height to check for new content
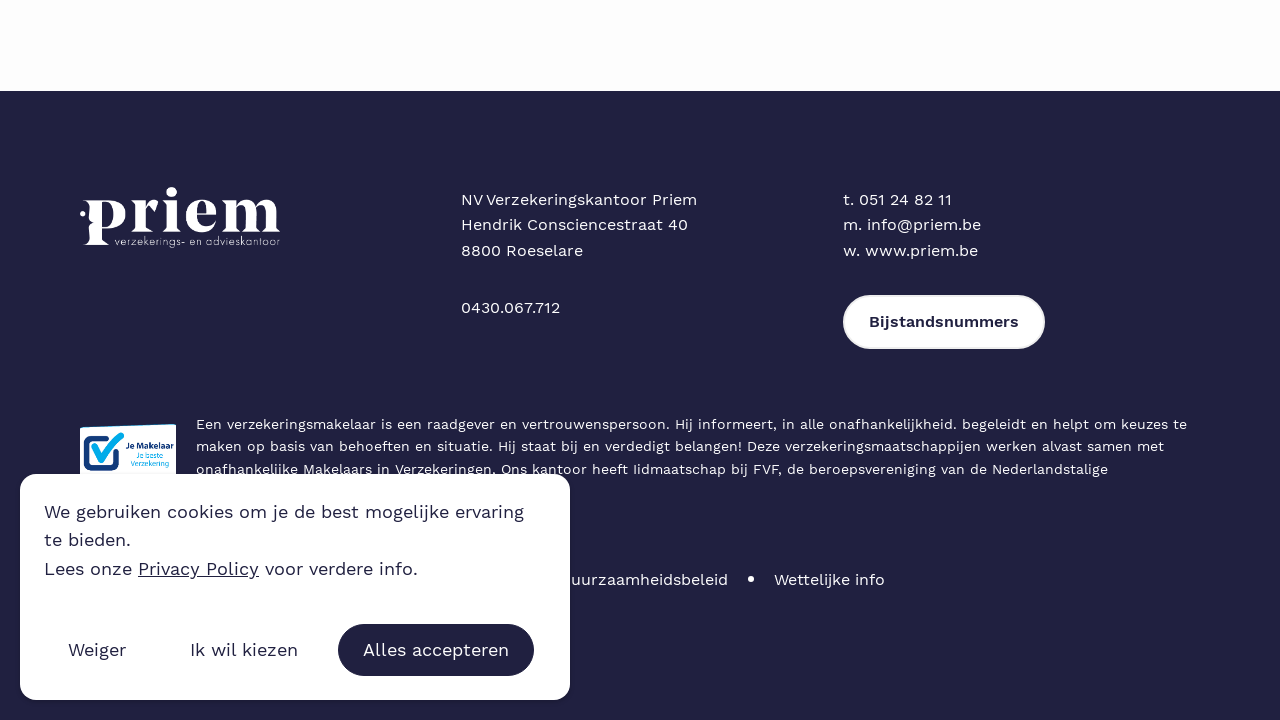

Reached bottom of page - no more content to load
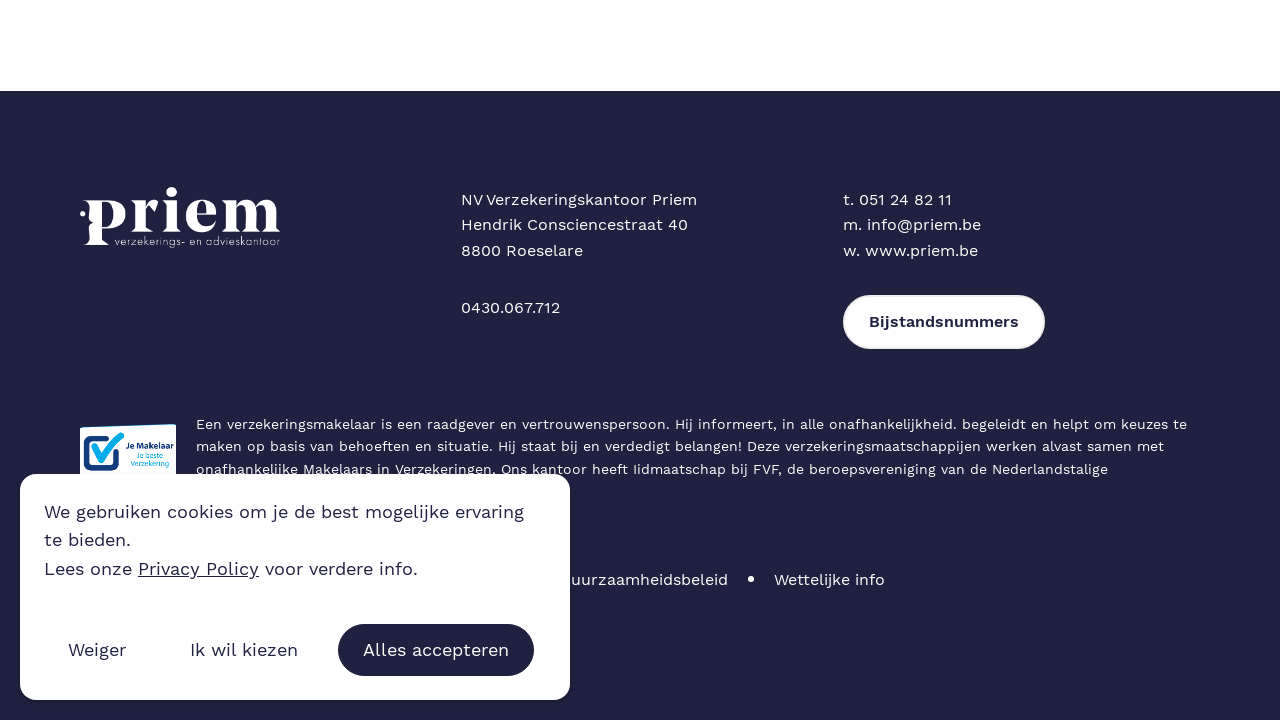

Verified page content by waiting for span elements to be present
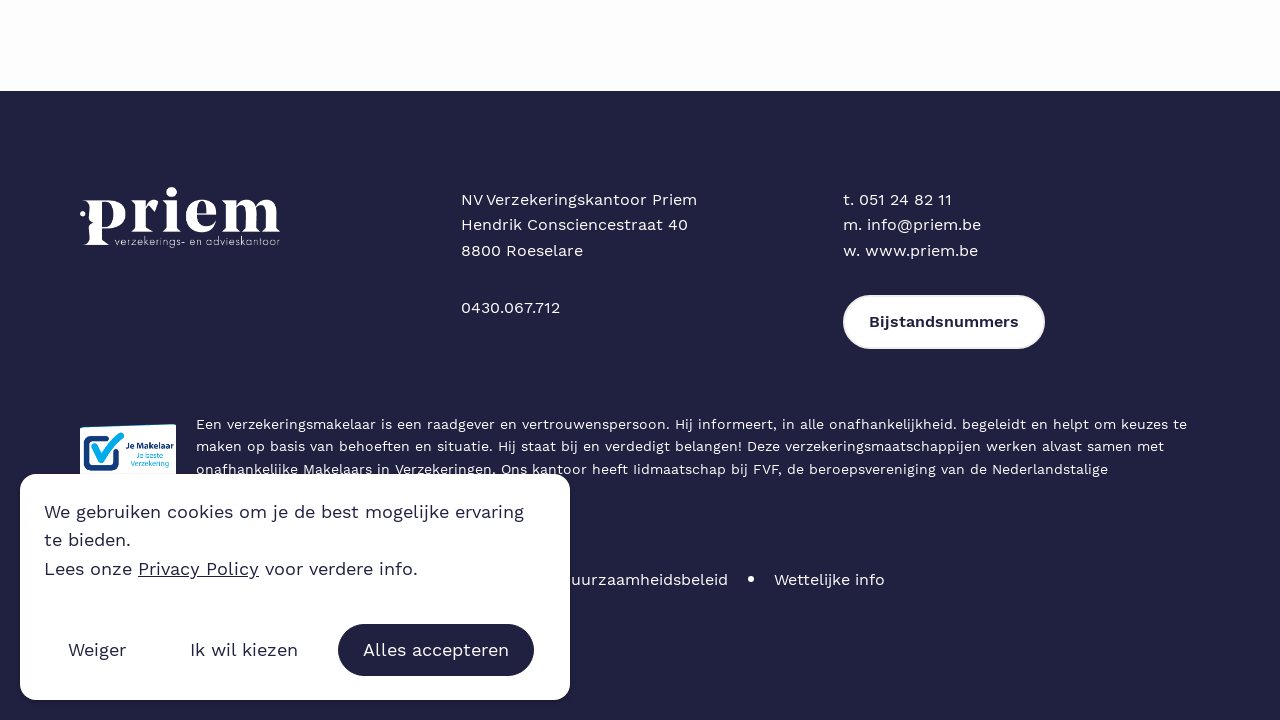

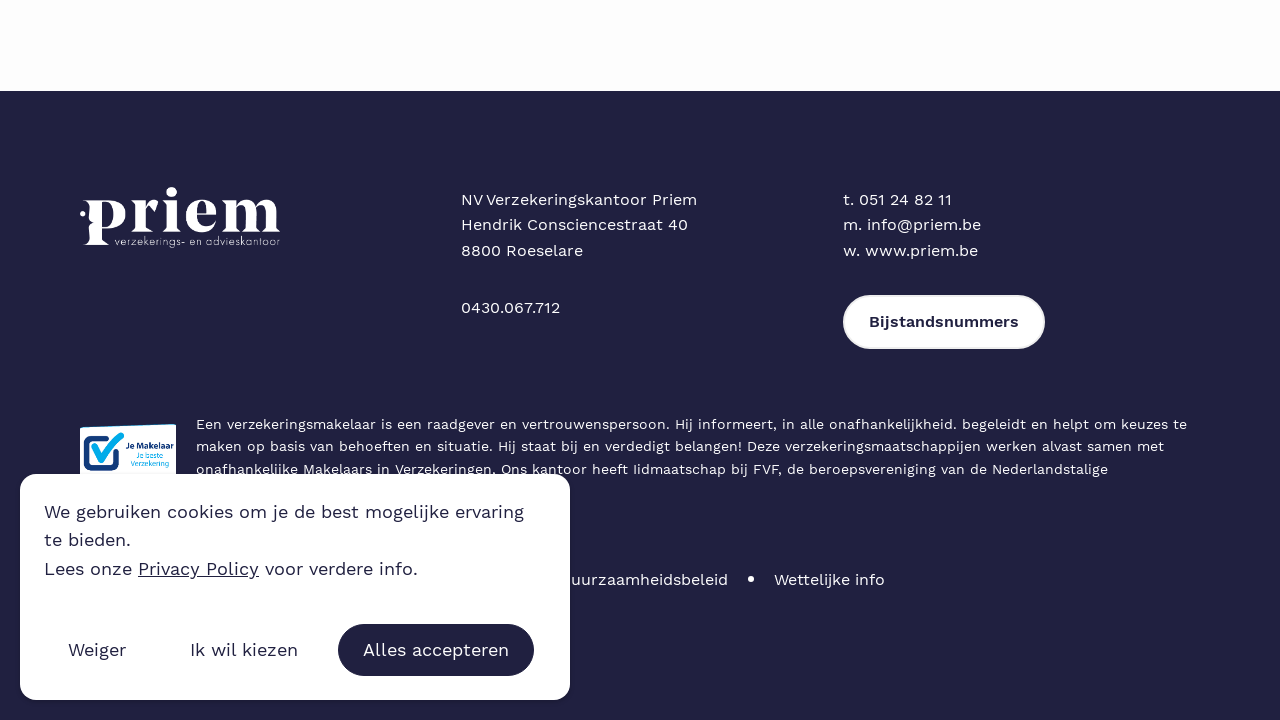